Tests navigation functionality on page 3 by clicking each eating habit option and using back button to return.

Starting URL: https://dietsw.tutorplace.ru/

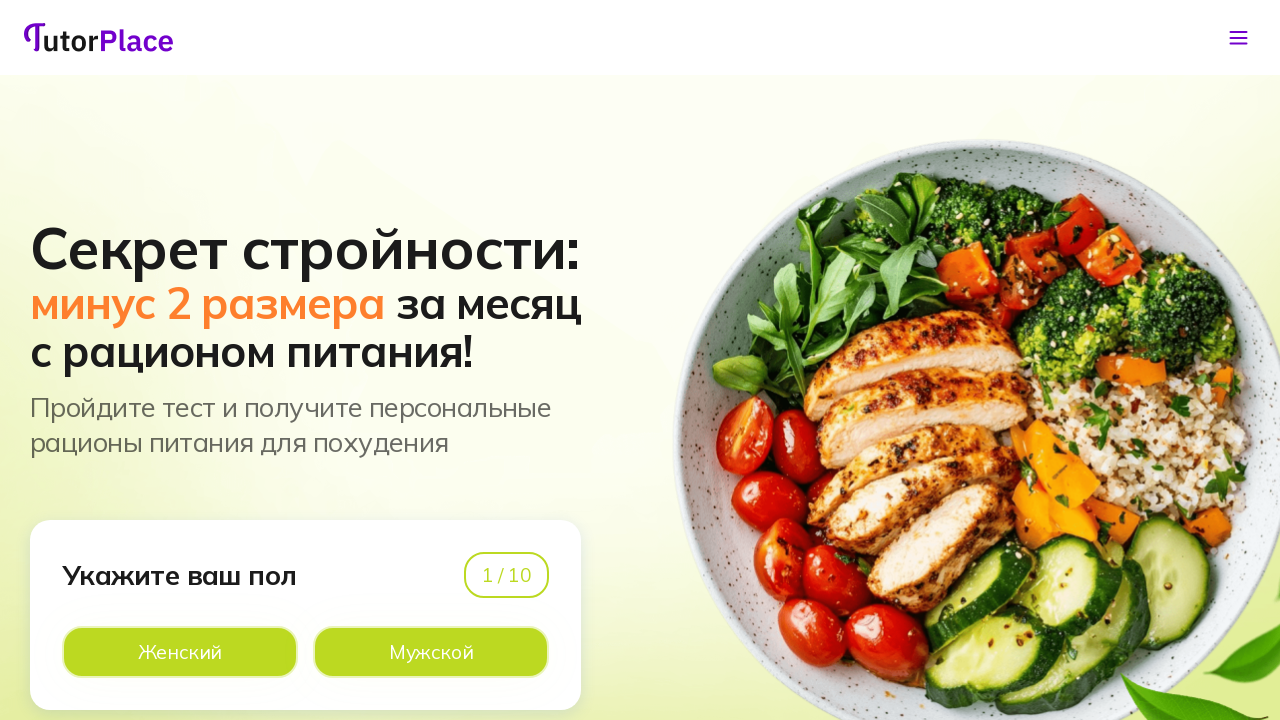

Clicked first option to navigate towards page 3 at (431, 652) on xpath=//*[@id='app']/main/div/section[1]/div/div/div[1]/div[2]/div[2]/div[2]/lab
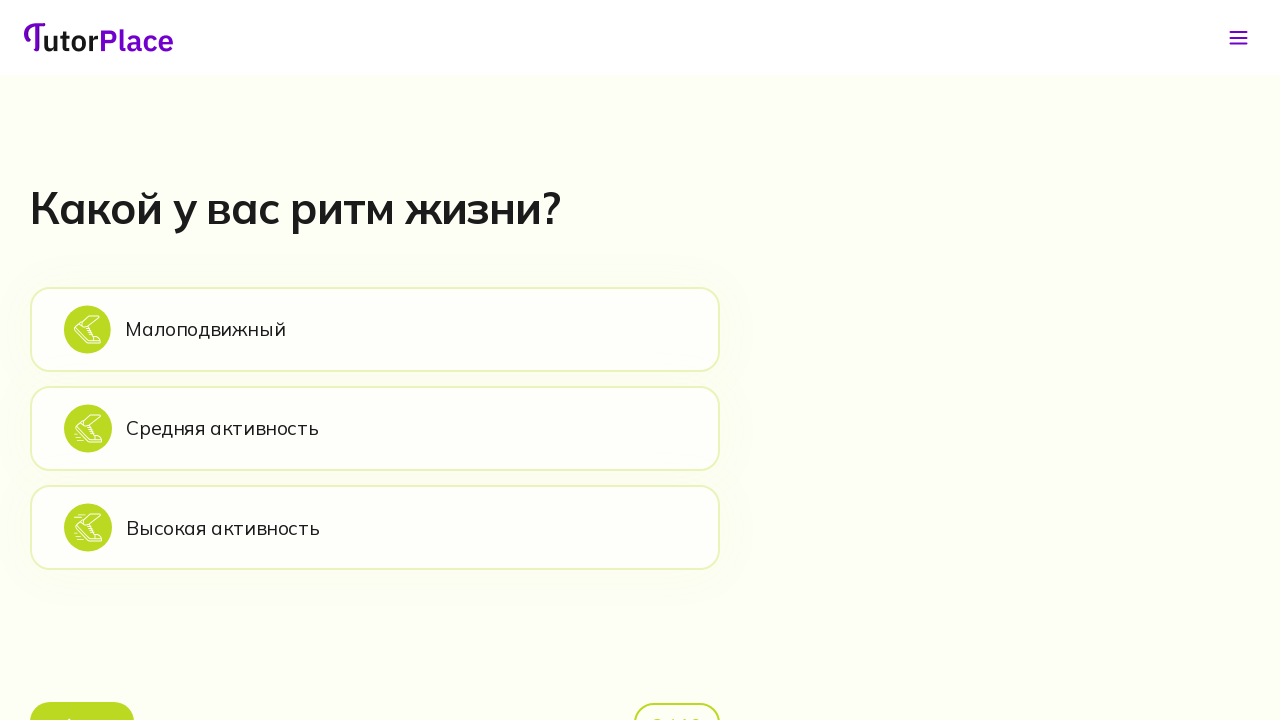

Clicked second option to continue navigation to page 3 at (375, 329) on xpath=//*[@id='app']/main/div/section[2]/div/div/div[2]/div[1]/div[2]/div[1]/lab
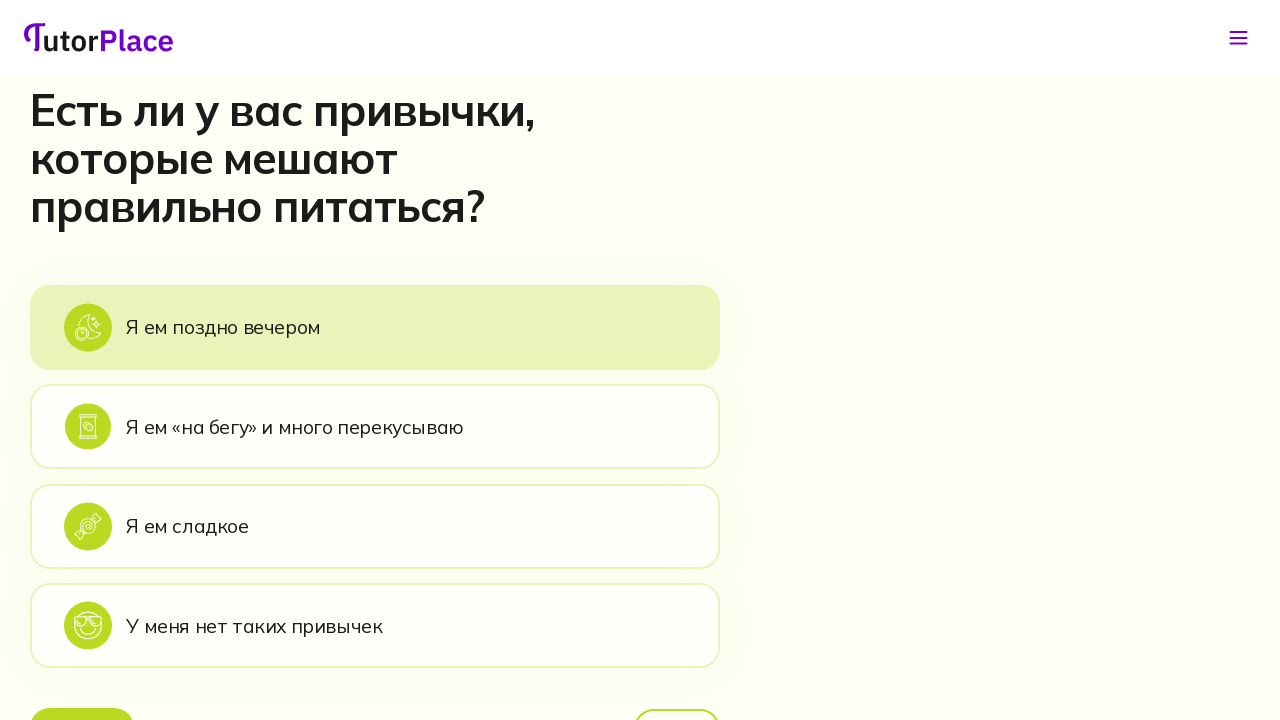

Clicked 'eat evening' eating habit option at (375, 327) on xpath=//*[@id='app']/main/div/section[3]/div/div/div[2]/div[1]/div[2]/div[1]/lab
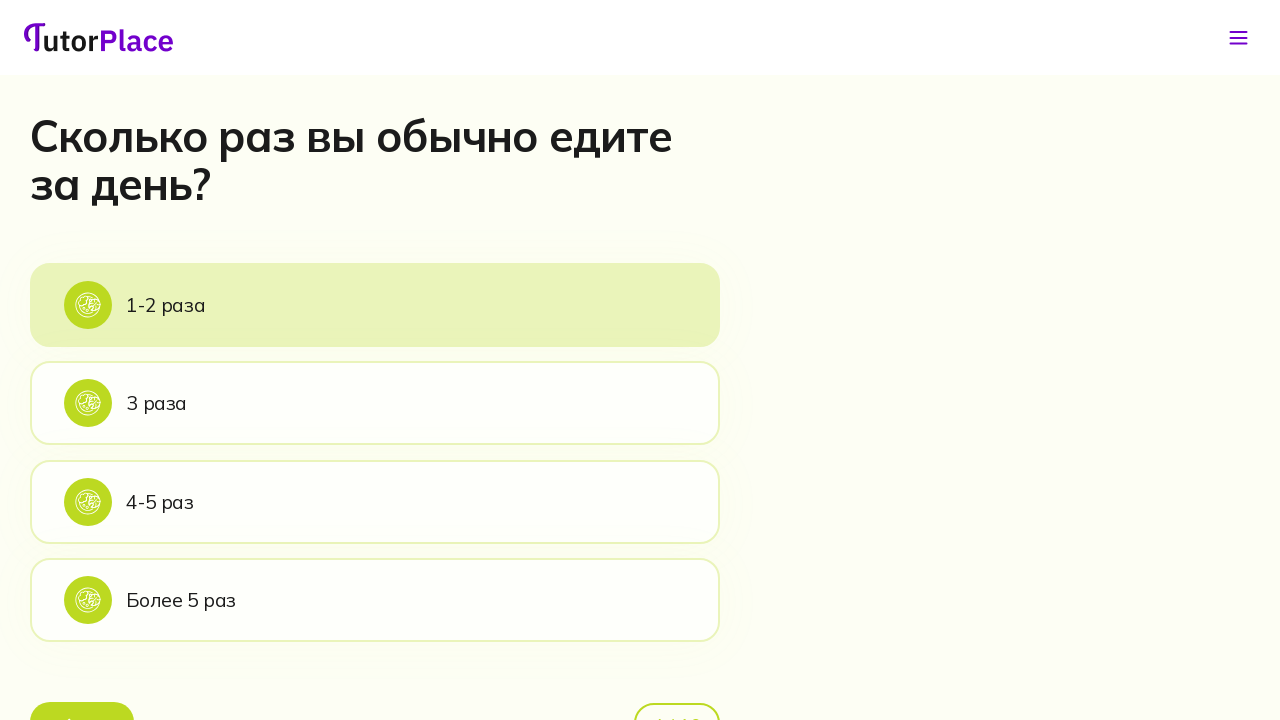

Clicked back button to return from 'eat evening' option at (82, 696) on xpath=//*[@id='app']/main/div/section[4]/div/div/div[2]/div[1]/div[3]/button
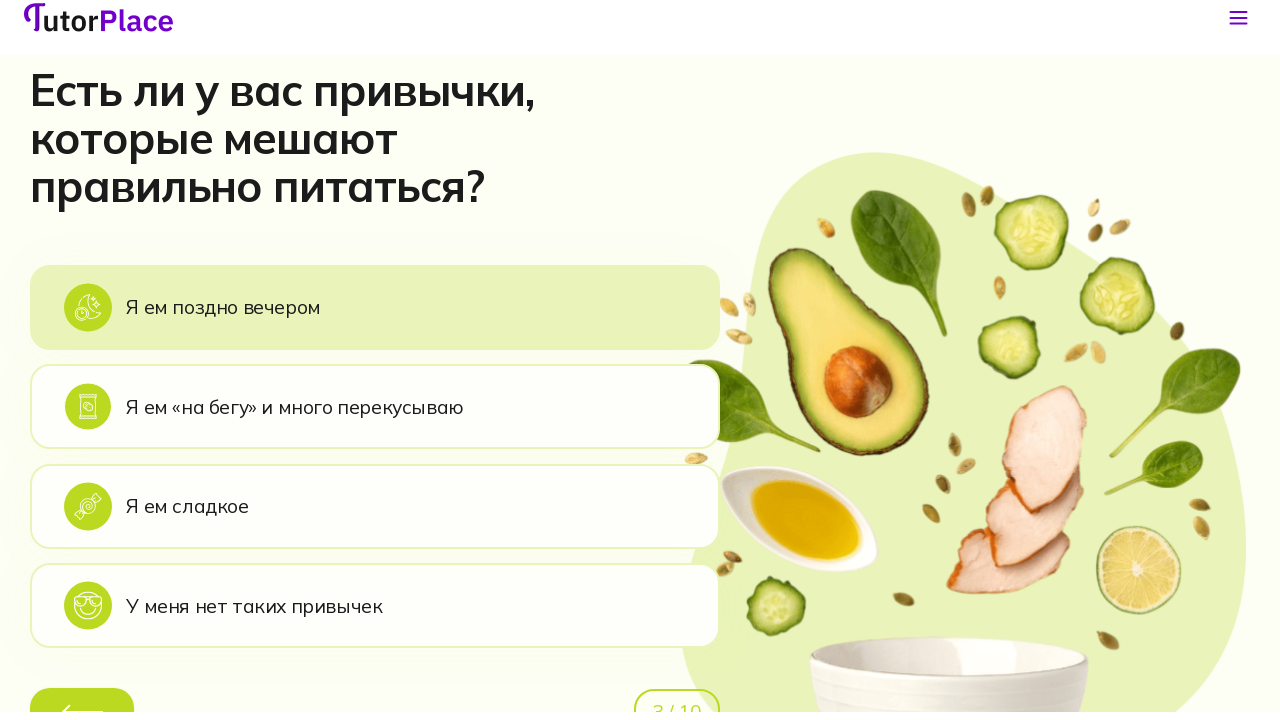

Clicked 'eat on the run' eating habit option at (375, 427) on xpath=//*[@id='app']/main/div/section[3]/div/div/div[2]/div[1]/div[2]/div[2]/lab
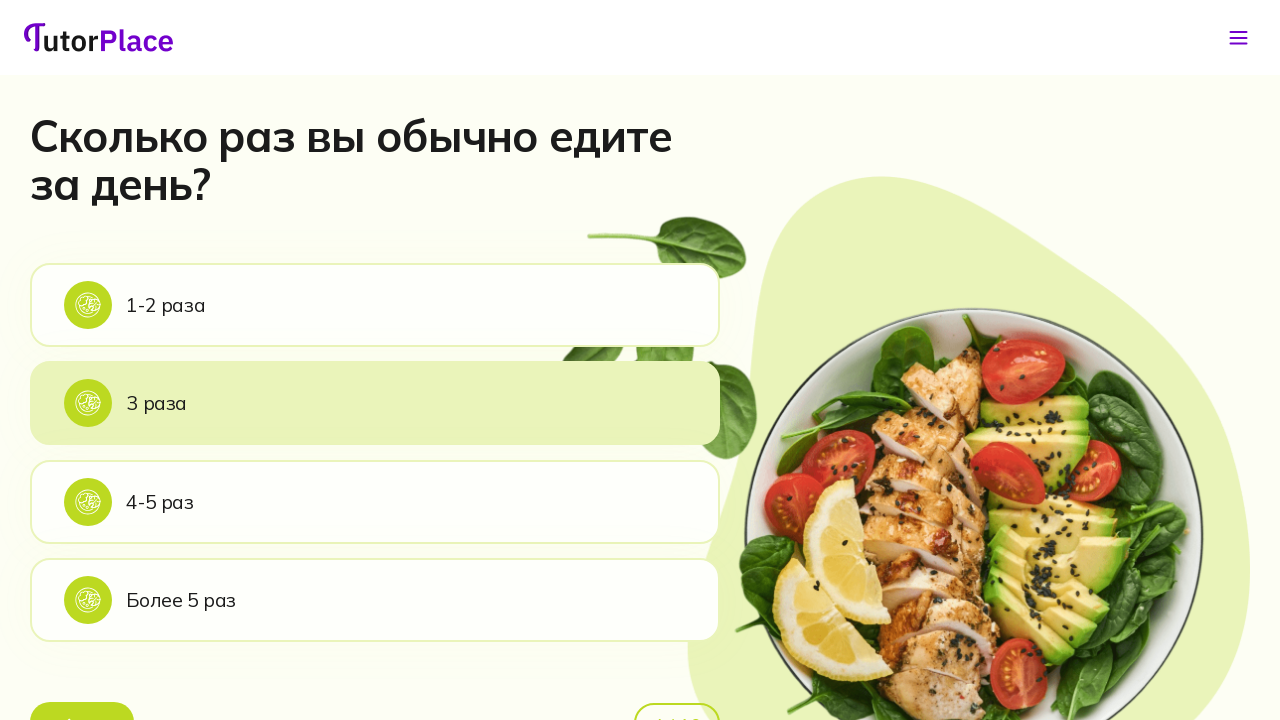

Clicked back button to return from 'eat on the run' option at (82, 696) on xpath=//*[@id='app']/main/div/section[4]/div/div/div[2]/div[1]/div[3]/button
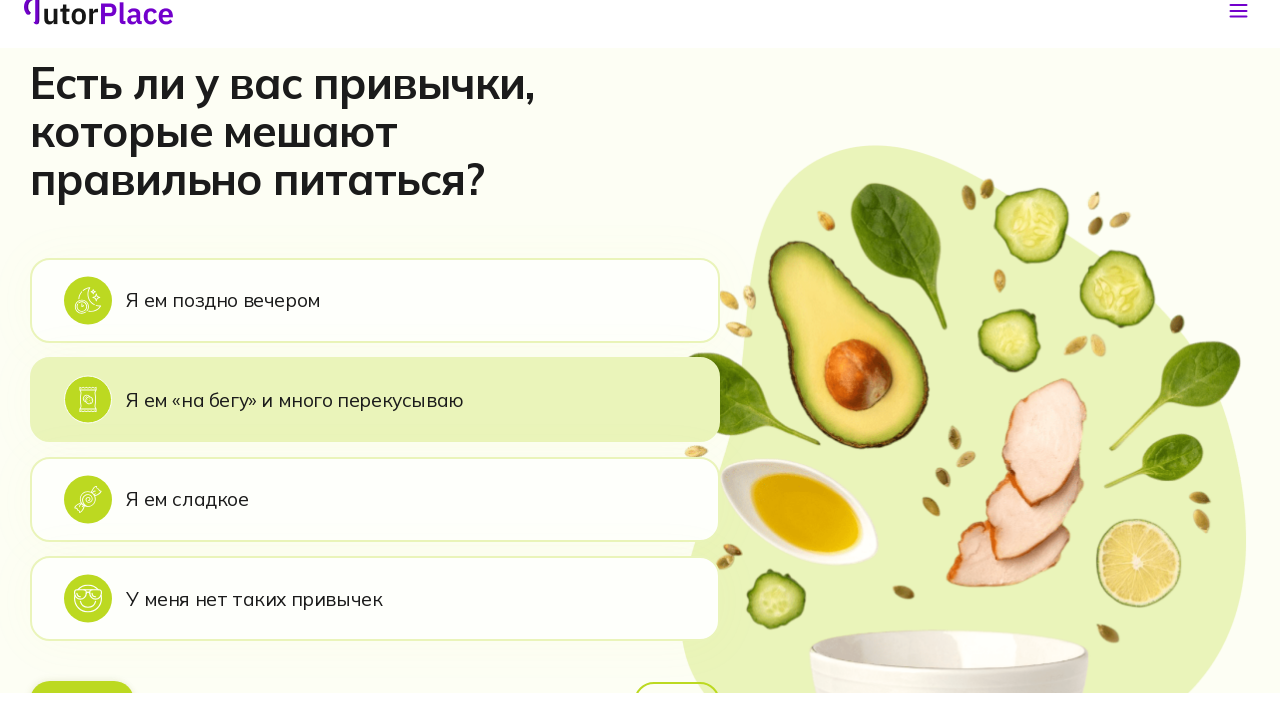

Clicked 'eat sweet' eating habit option at (375, 526) on xpath=//*[@id='app']/main/div/section[3]/div/div/div[2]/div[1]/div[2]/div[3]/lab
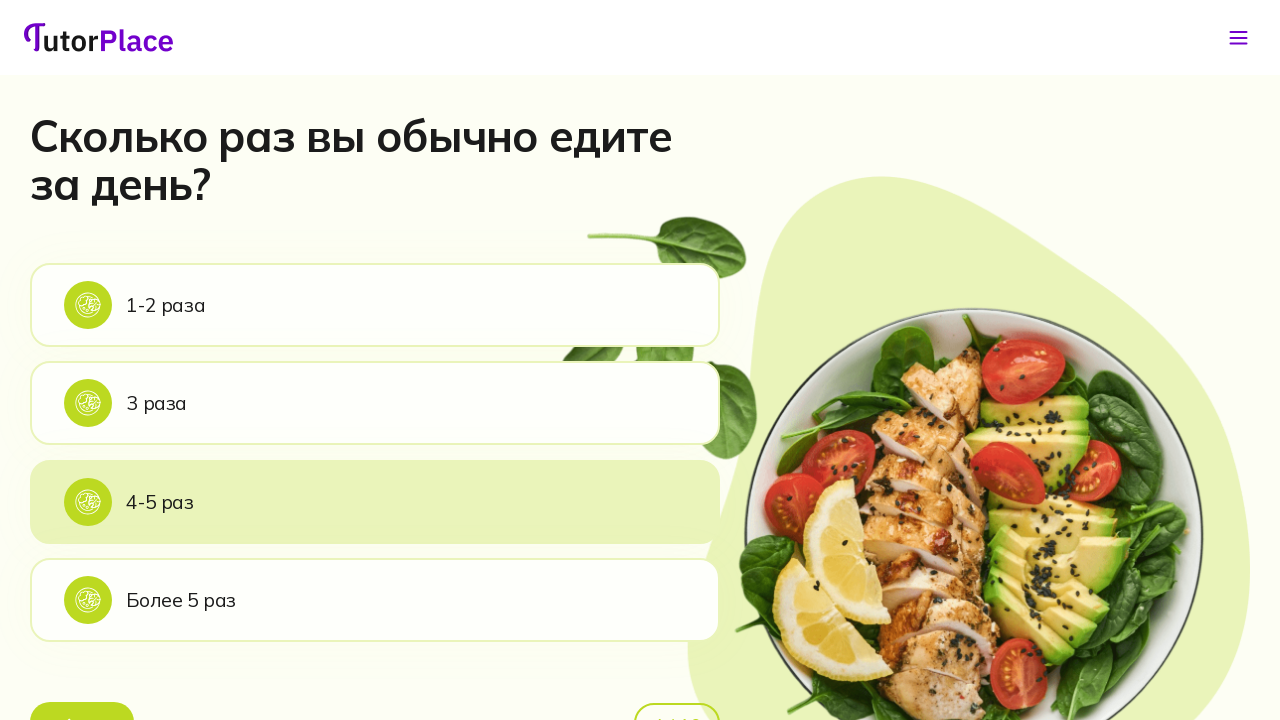

Clicked back button to return from 'eat sweet' option at (82, 696) on xpath=//*[@id='app']/main/div/section[4]/div/div/div[2]/div[1]/div[3]/button
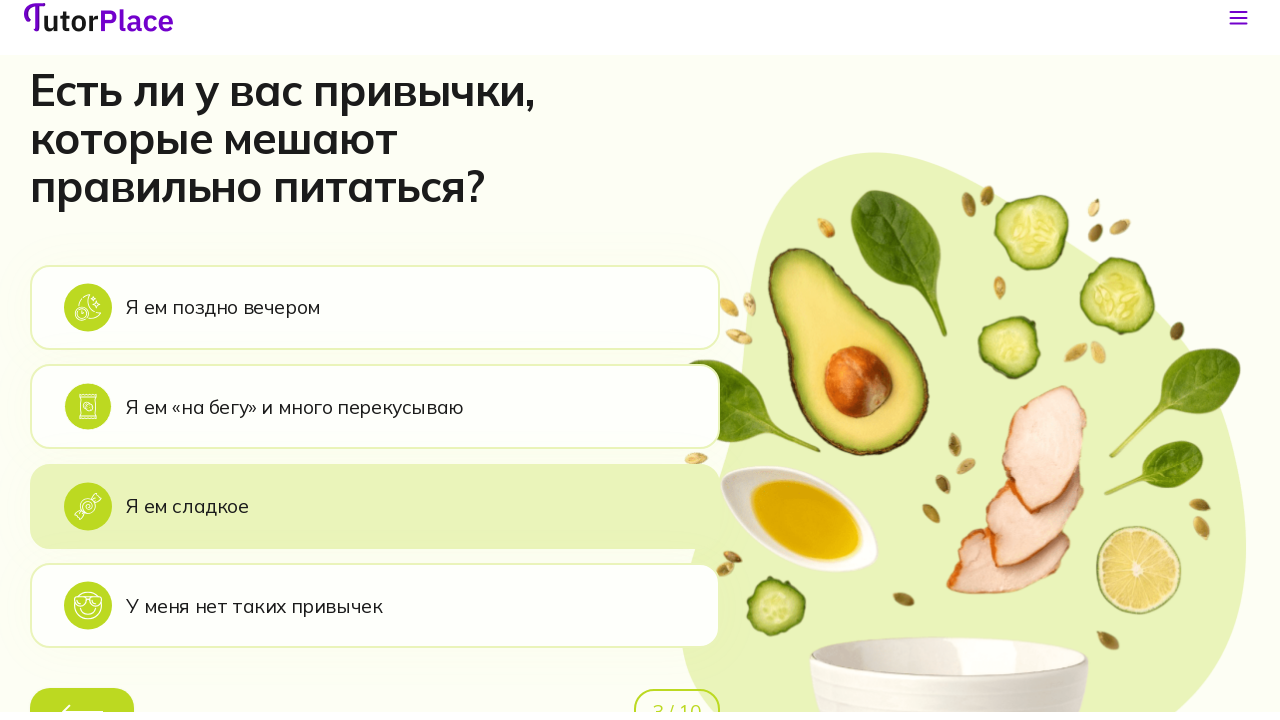

Clicked 'no habits' eating habit option at (375, 626) on xpath=//*[@id='app']/main/div/section[3]/div/div/div[2]/div[1]/div[2]/div[4]/lab
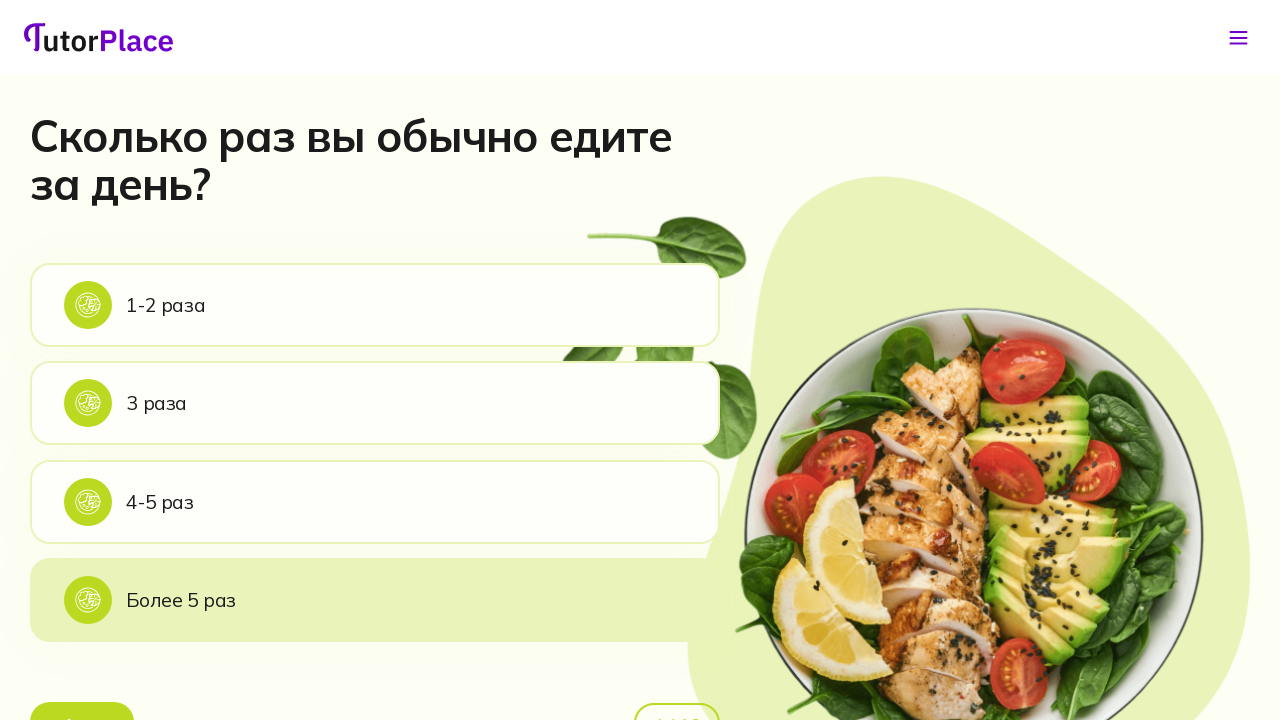

Clicked back button to return from 'no habits' option at (82, 696) on xpath=//*[@id='app']/main/div/section[4]/div/div/div[2]/div[1]/div[3]/button
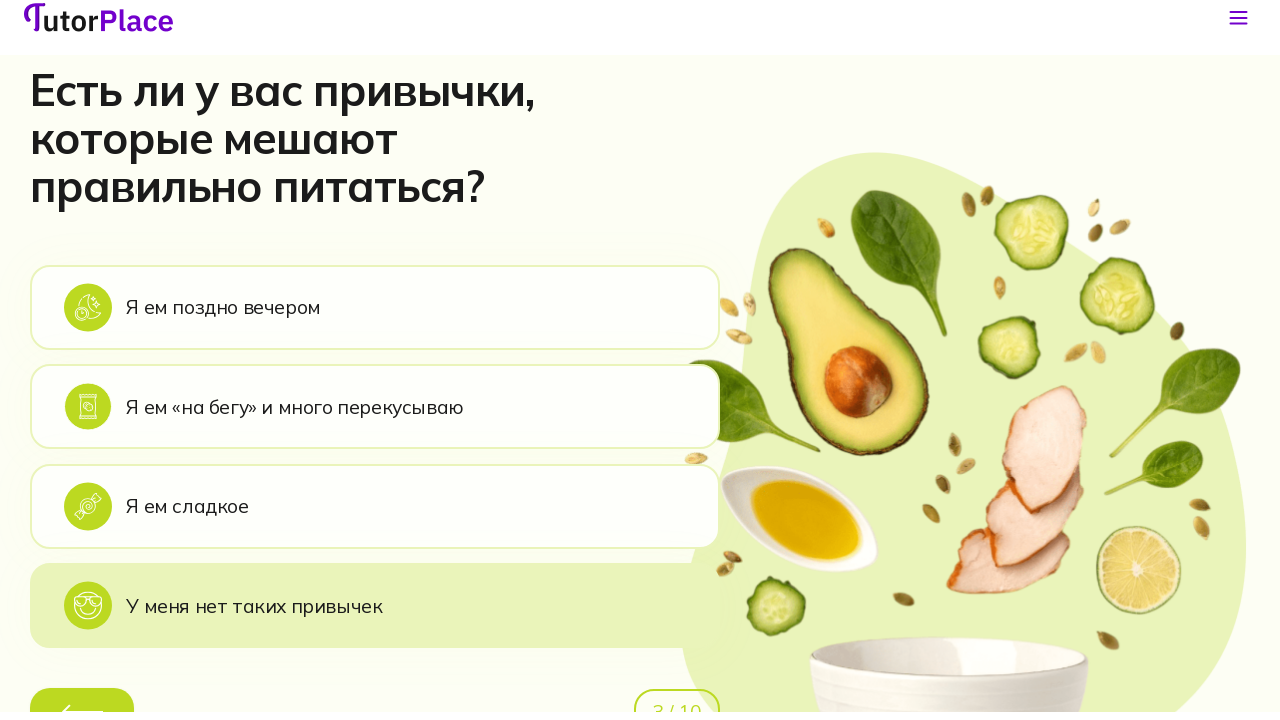

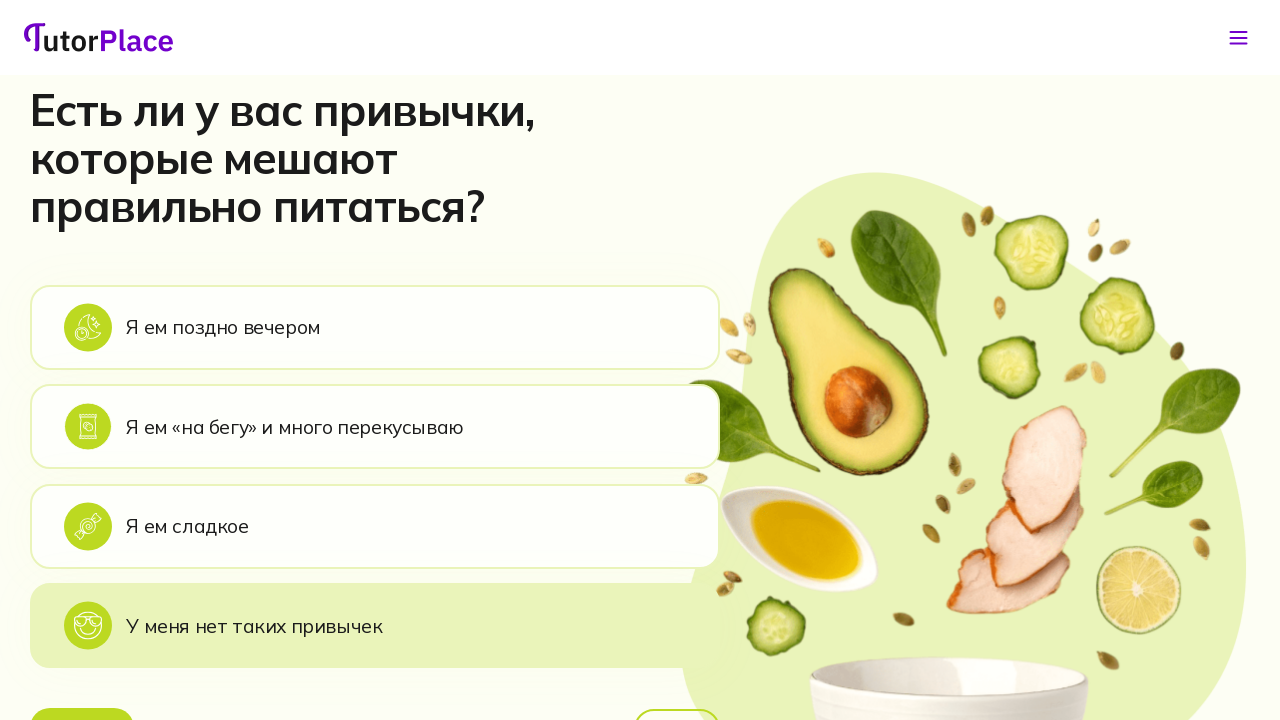